Tests double-click functionality by entering text in a field and double-clicking a "Copy Text" button to copy the text to another field

Starting URL: https://testautomationpractice.blogspot.com/

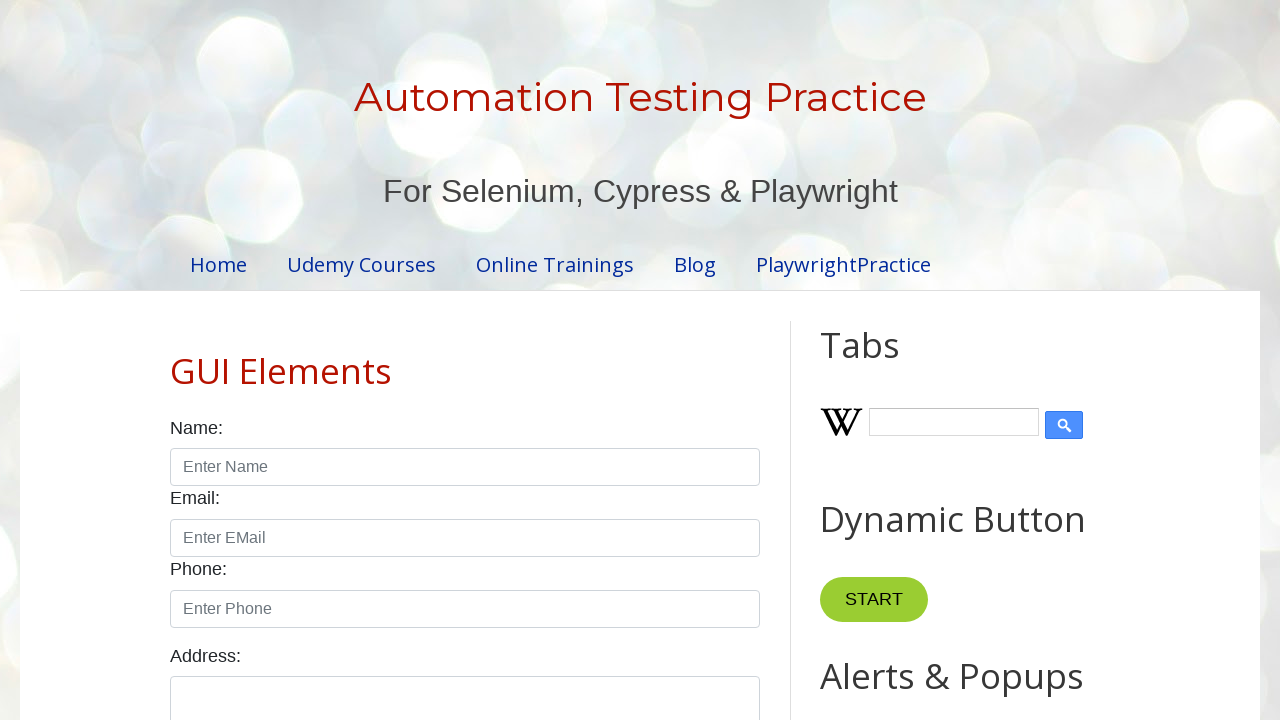

Cleared field1 input on xpath=//input[@id='field1']
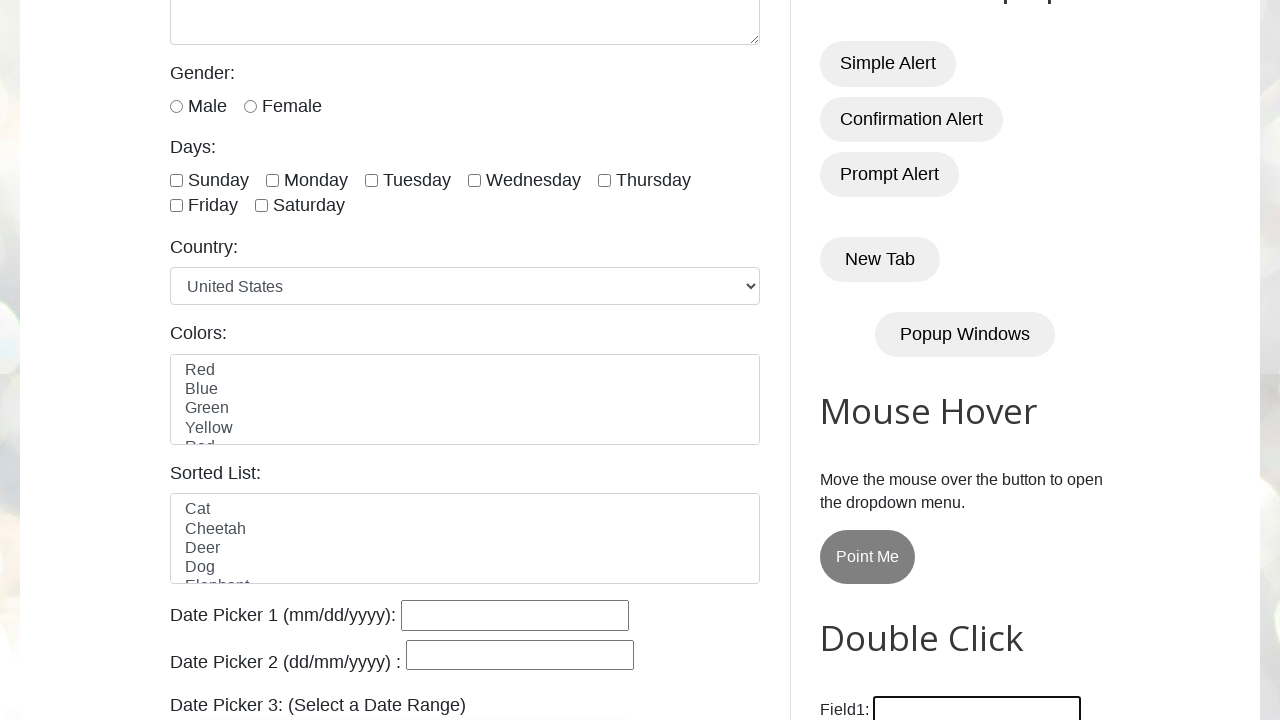

Entered 'hi' into field1 on xpath=//input[@id='field1']
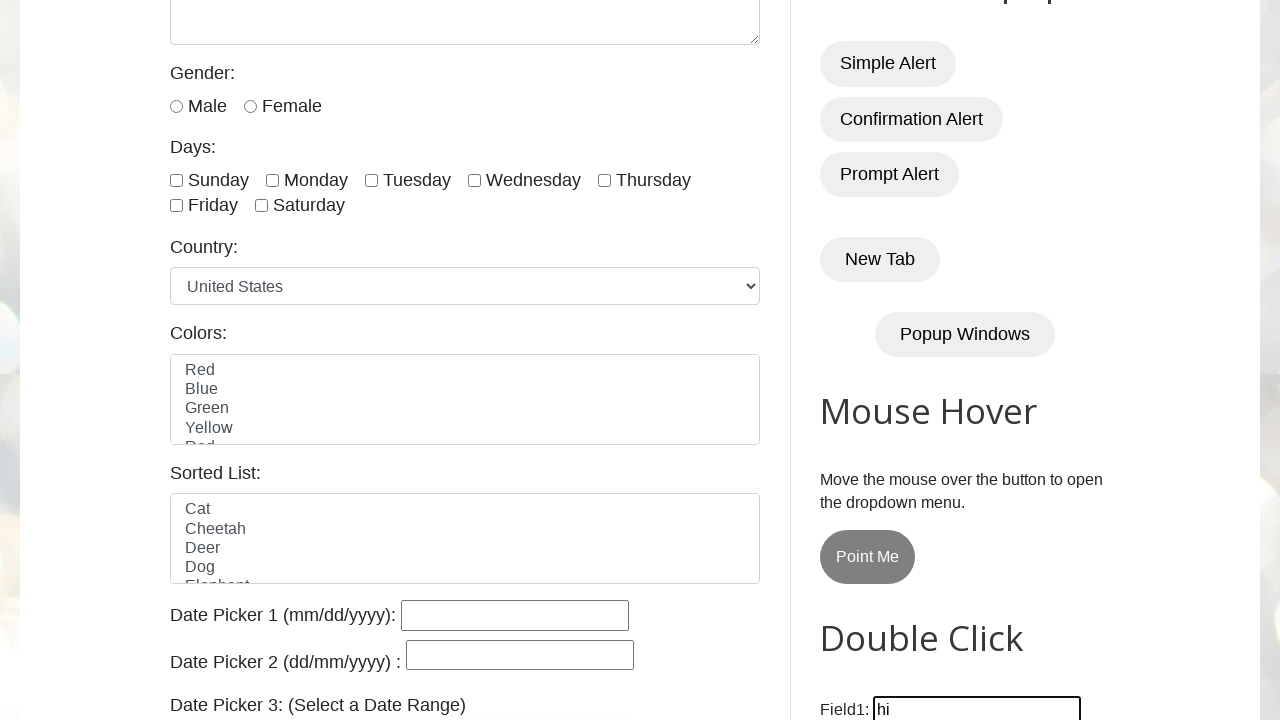

Double-clicked the 'Copy Text' button to copy text from field1 to field2 at (885, 360) on xpath=//button[normalize-space()='Copy Text']
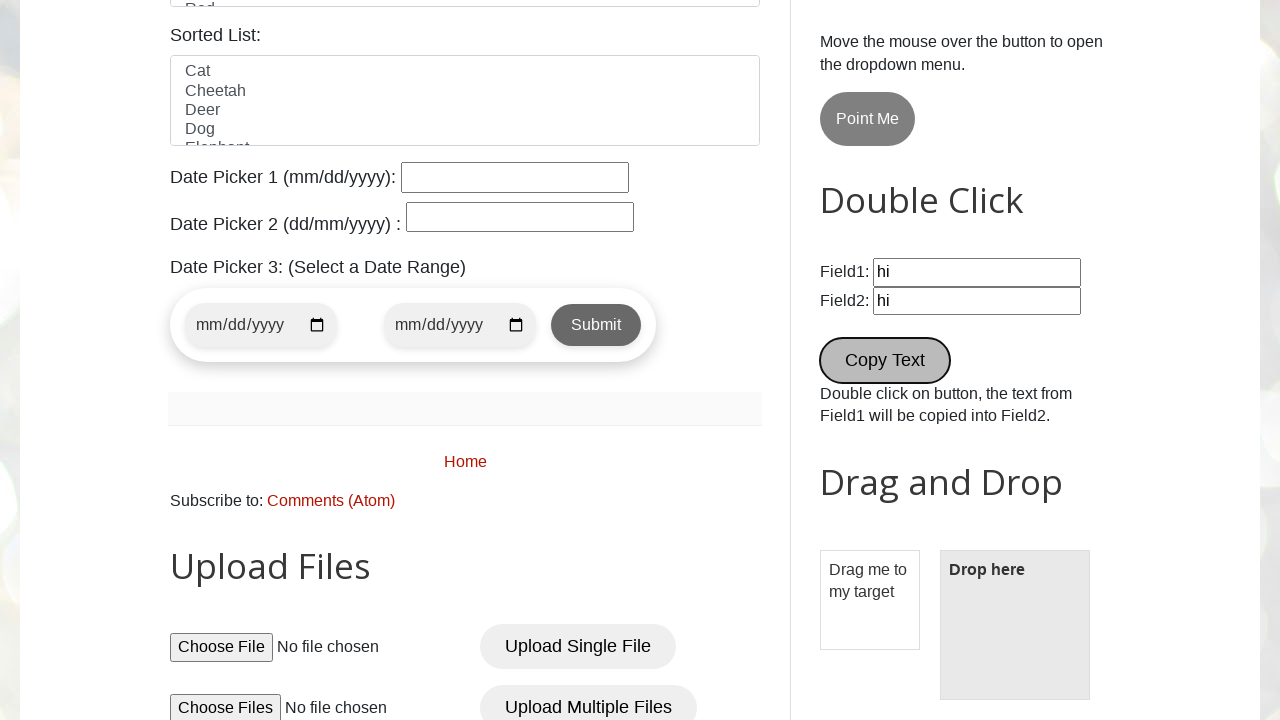

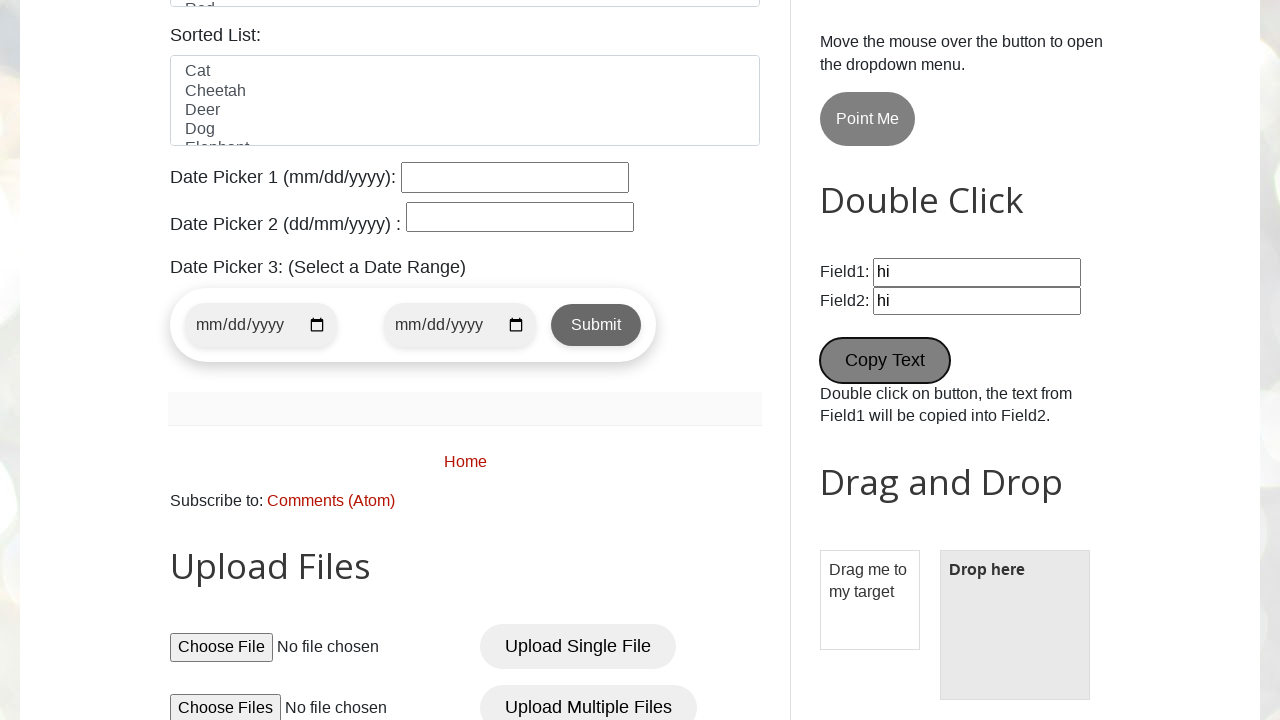